Tests window handling by clicking a link that opens a new window, verifying the new window's title, closing it, switching back to the original window, and verifying the original title.

Starting URL: https://the-internet.herokuapp.com/windows

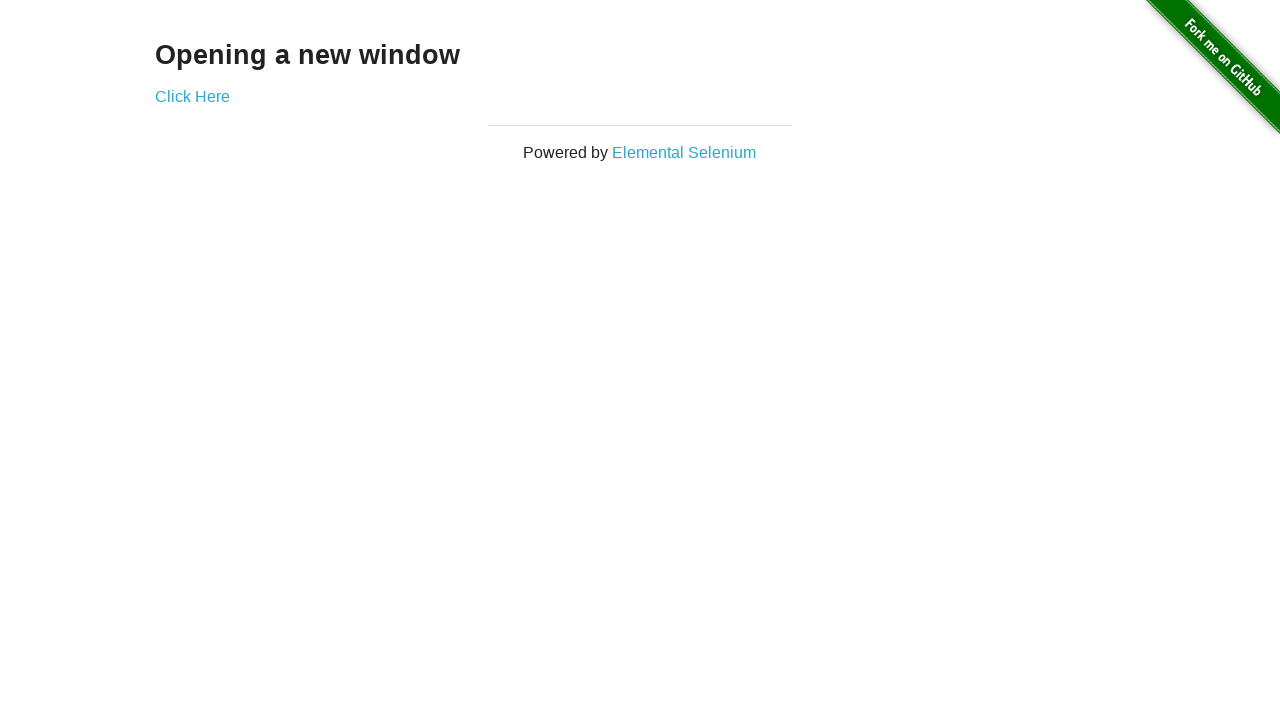

Verified 'Opening a new window' heading is displayed
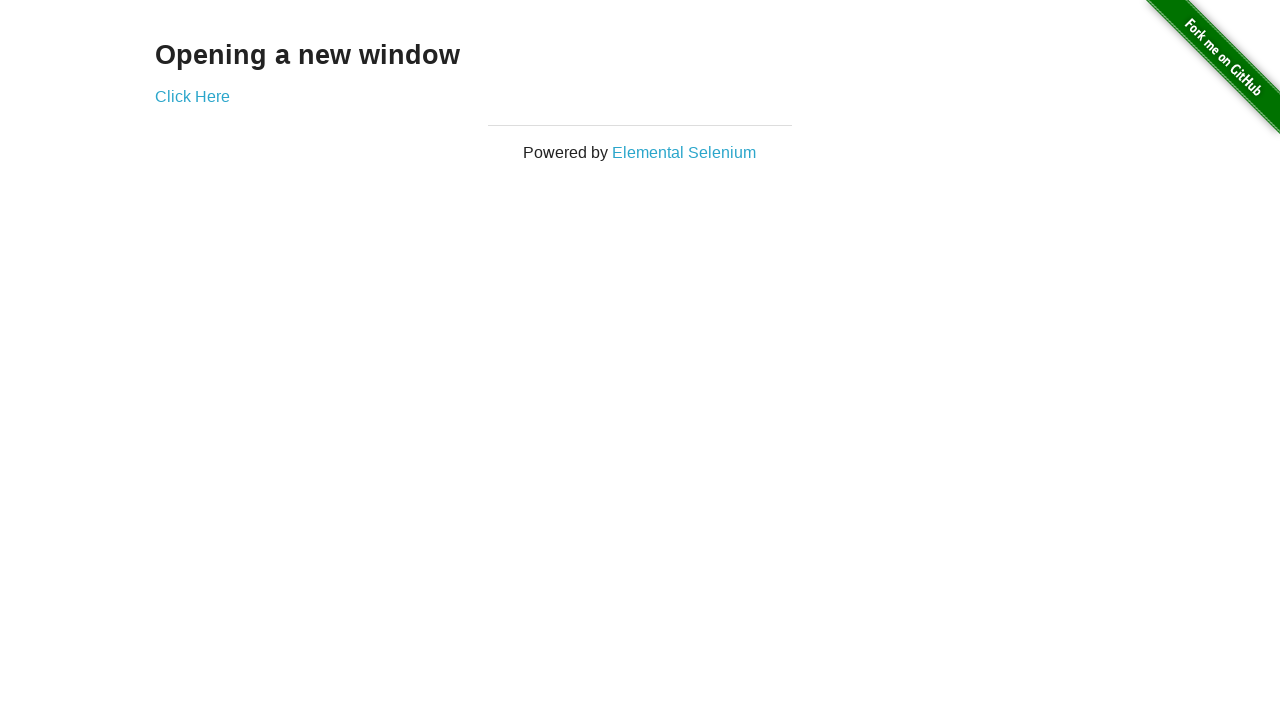

Verified original page title is 'The Internet'
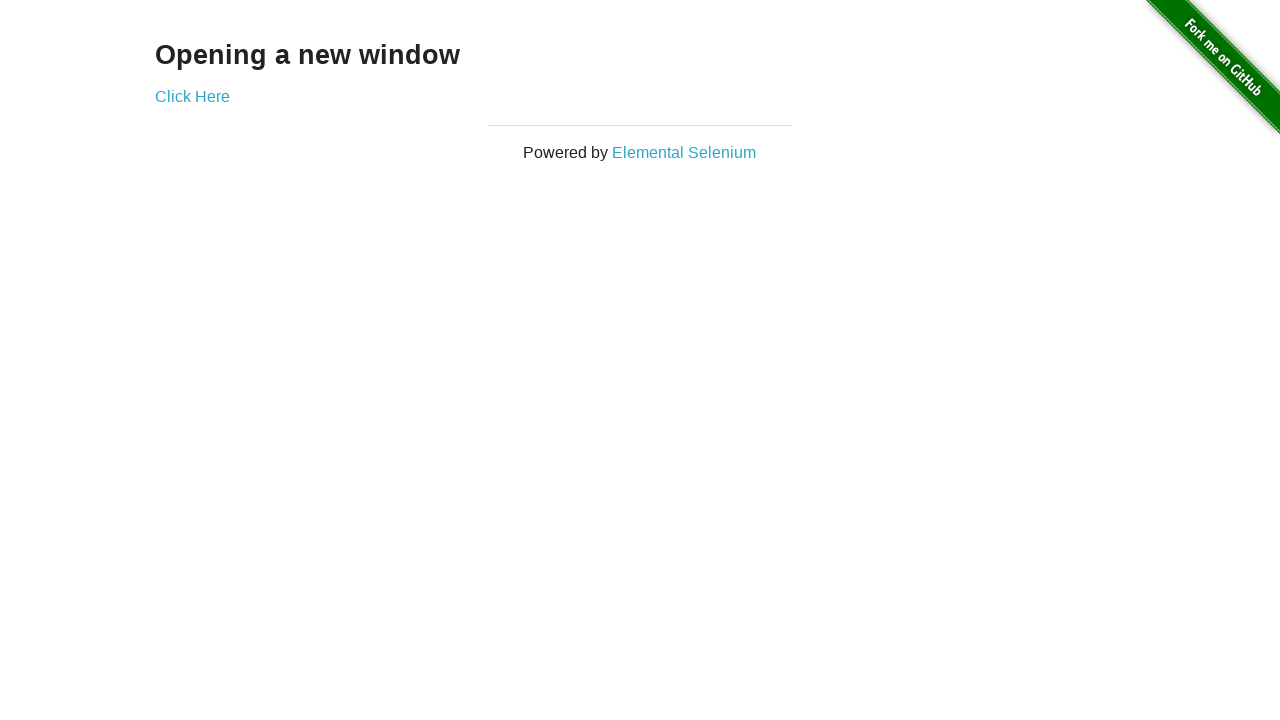

Clicked 'Click Here' link to open a new window at (192, 96) on text=Click Here
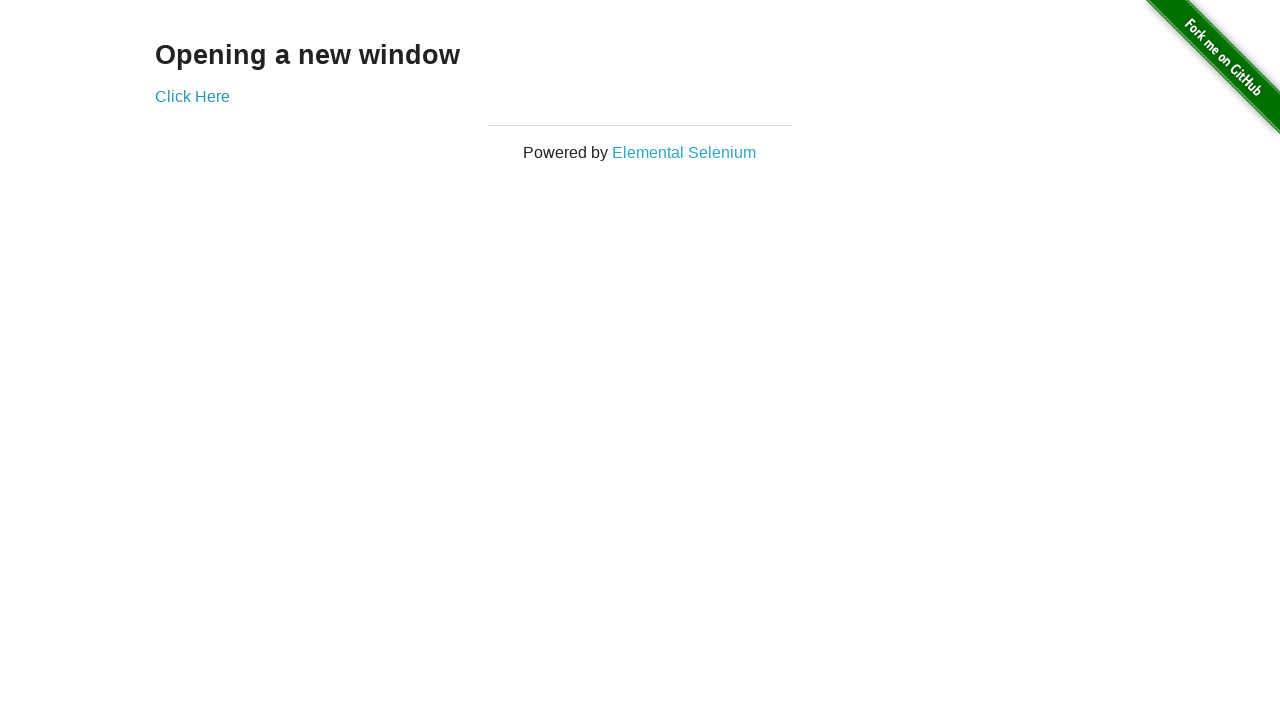

Captured the new window page object
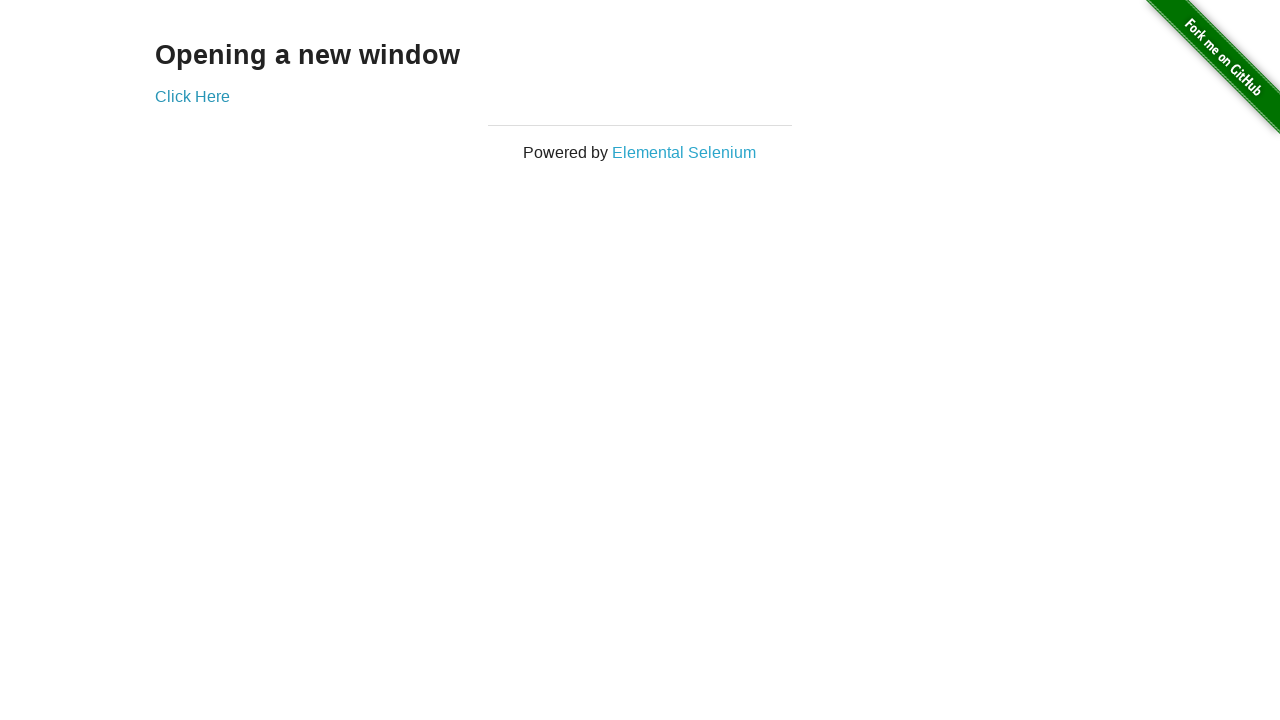

Waited for new window to load completely
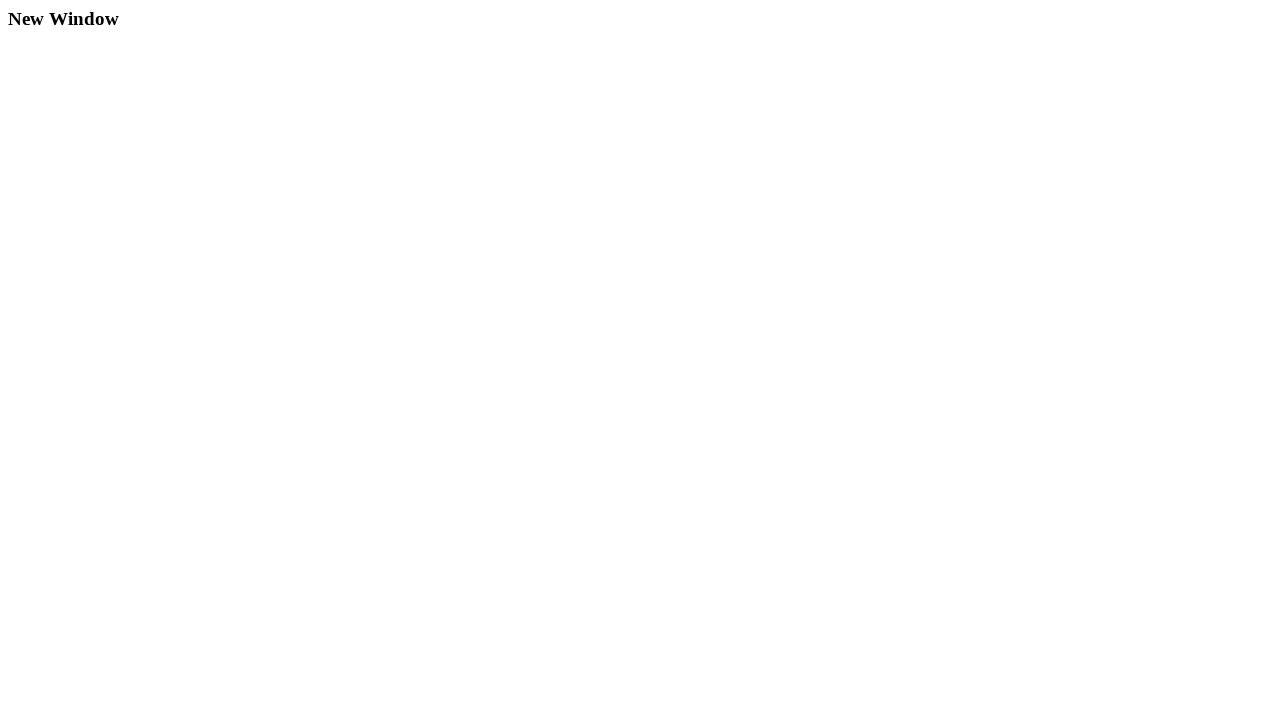

Verified new window title is 'New Window'
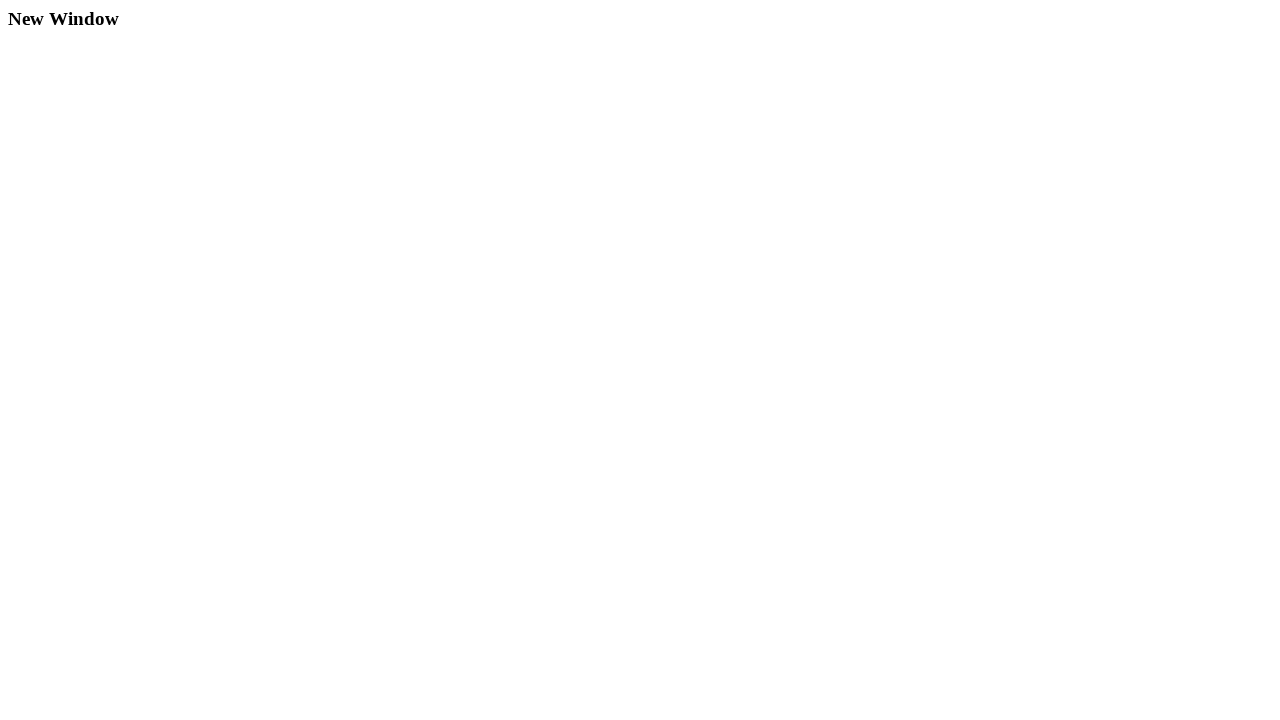

Closed the new window
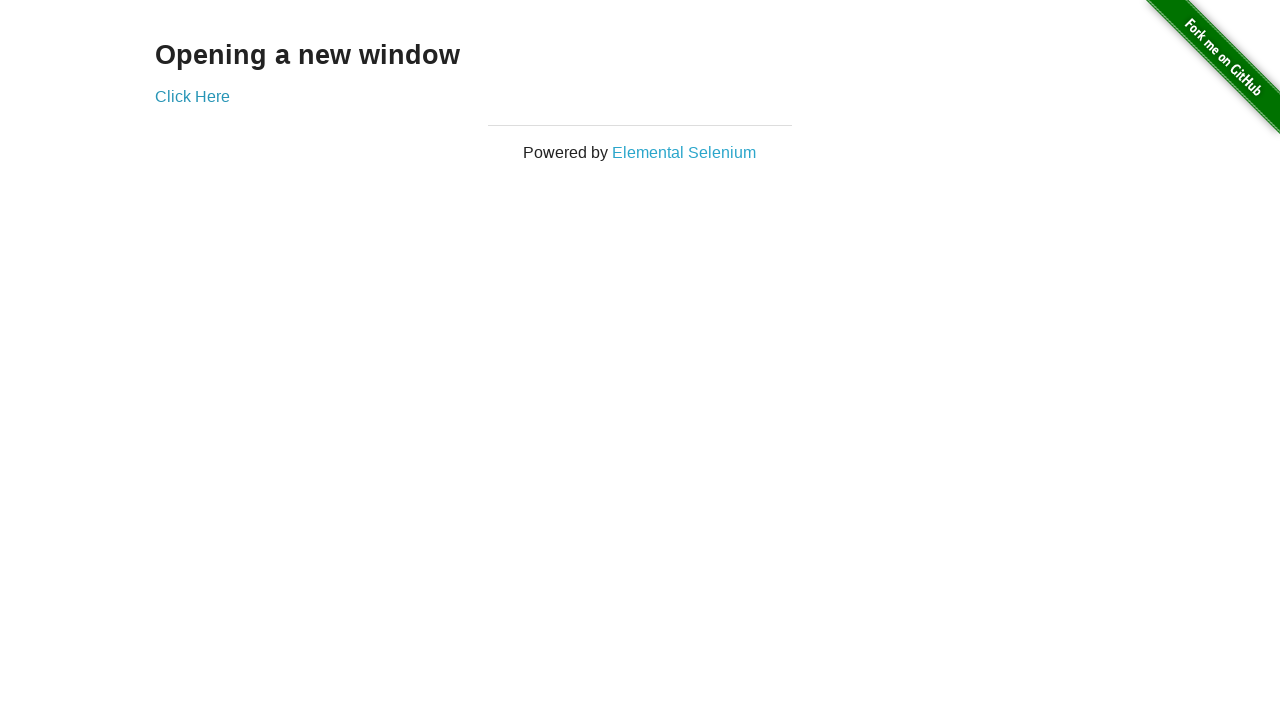

Verified we returned to original window with title 'The Internet'
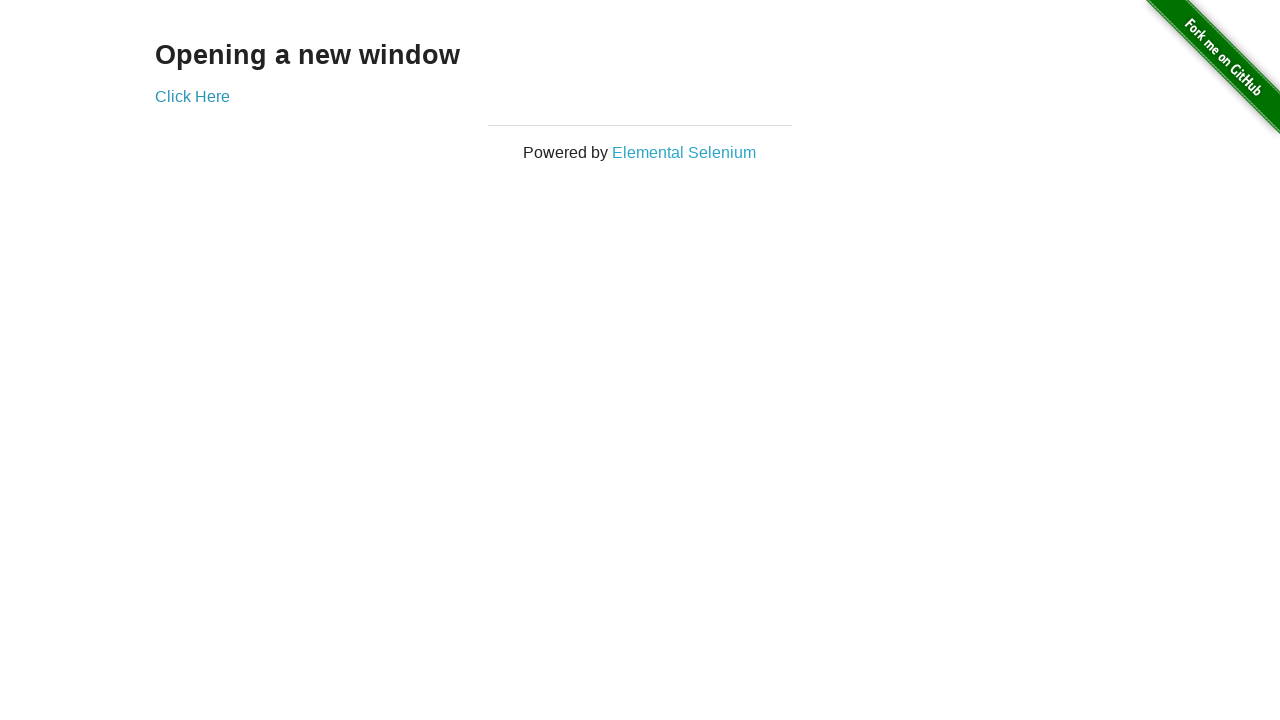

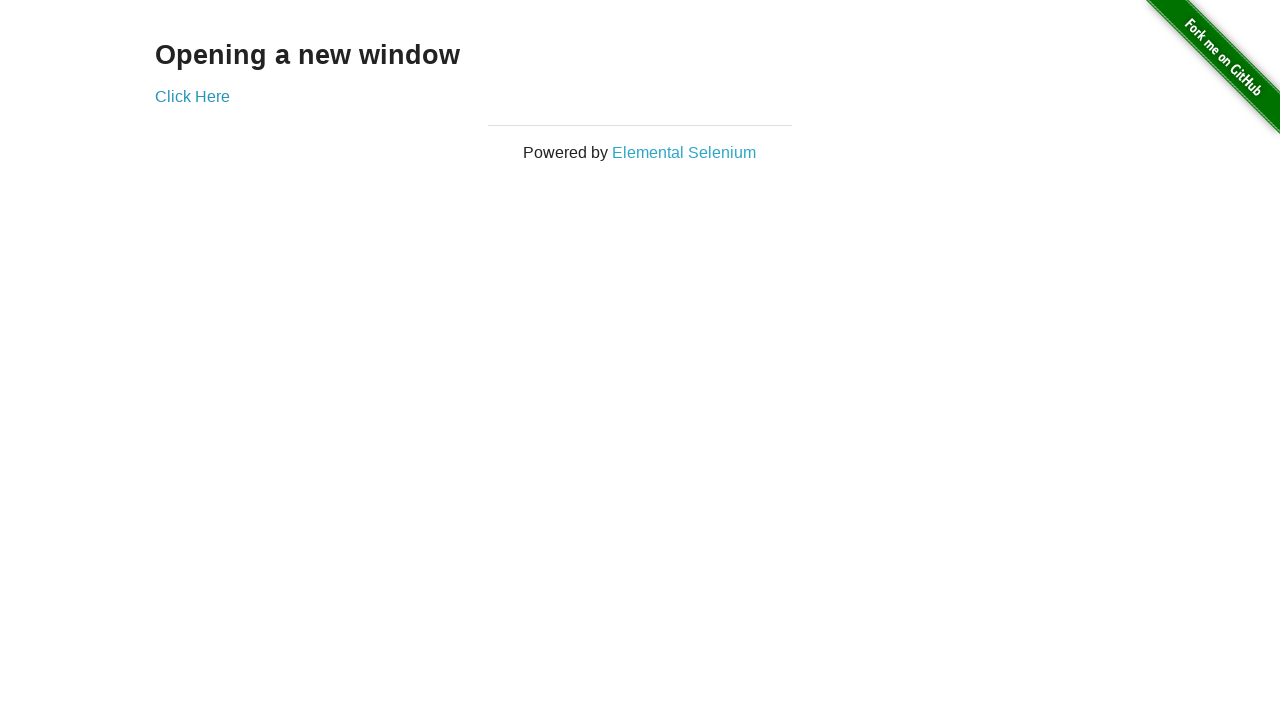